Tests file download functionality by navigating to a download page, clicking the first download link, and verifying the file downloads successfully.

Starting URL: http://the-internet.herokuapp.com/download

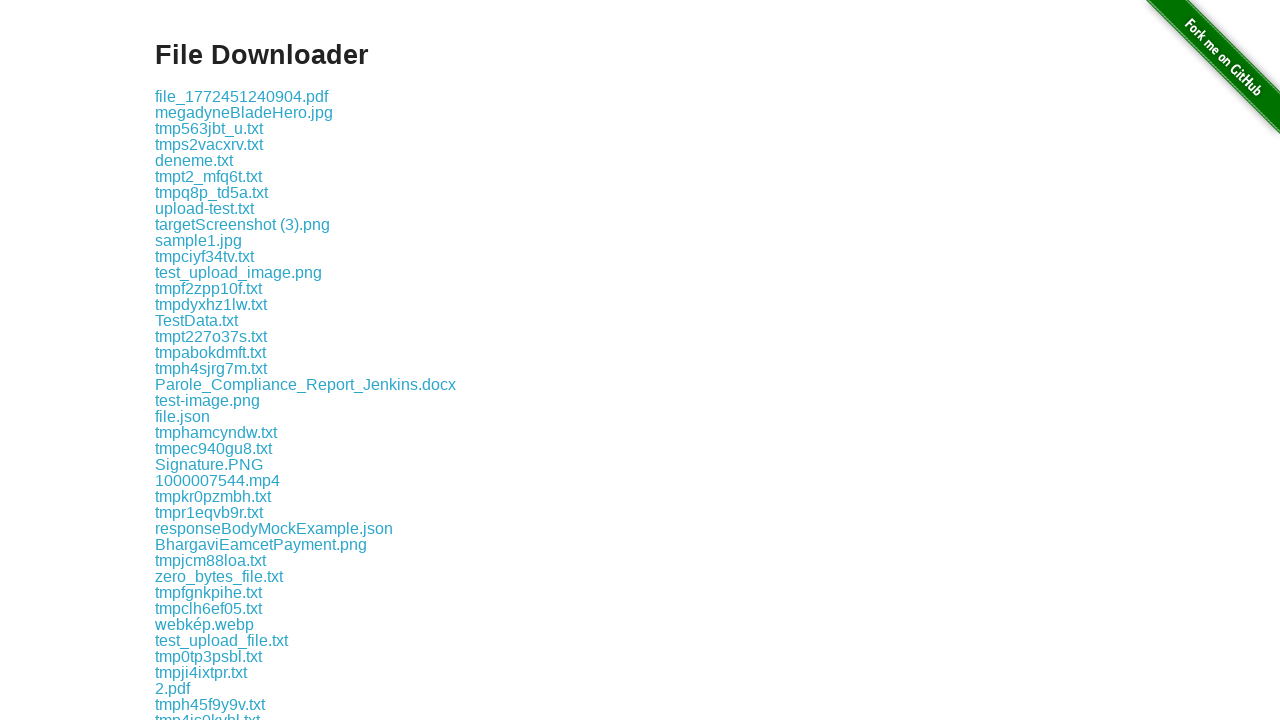

Clicked the first download link at (242, 96) on .example a >> nth=0
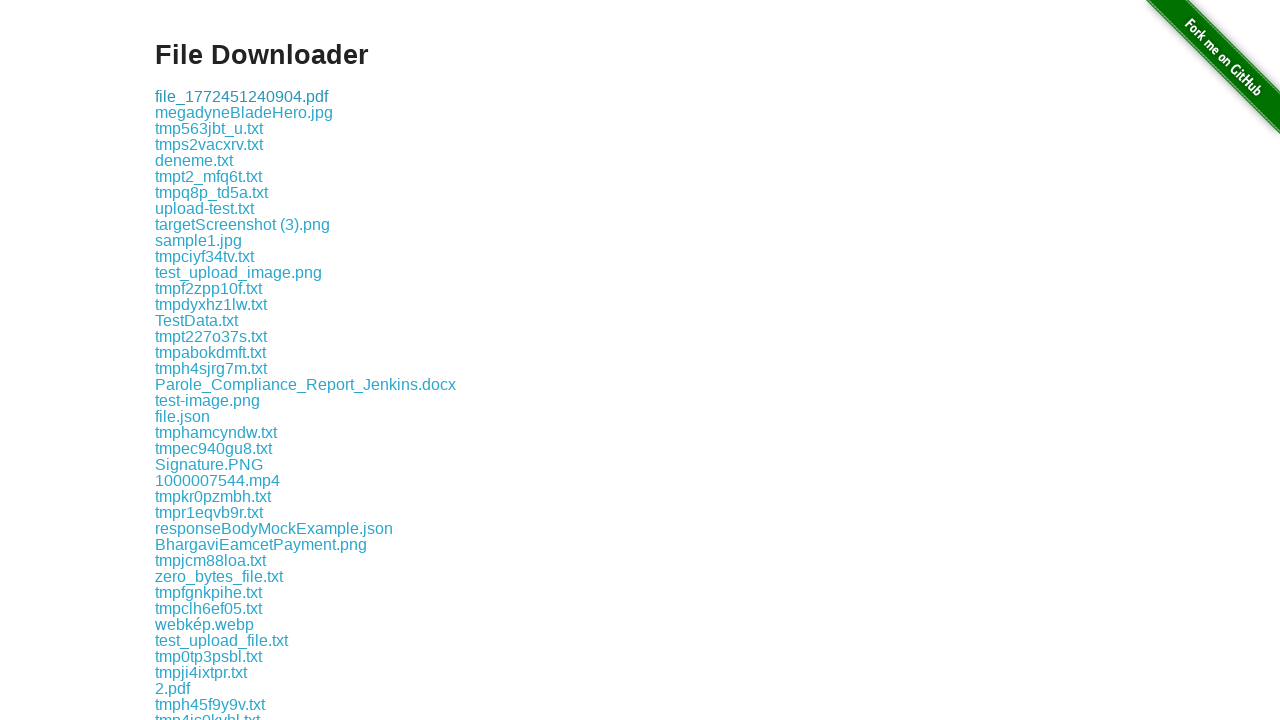

Waited 2 seconds for file download to complete
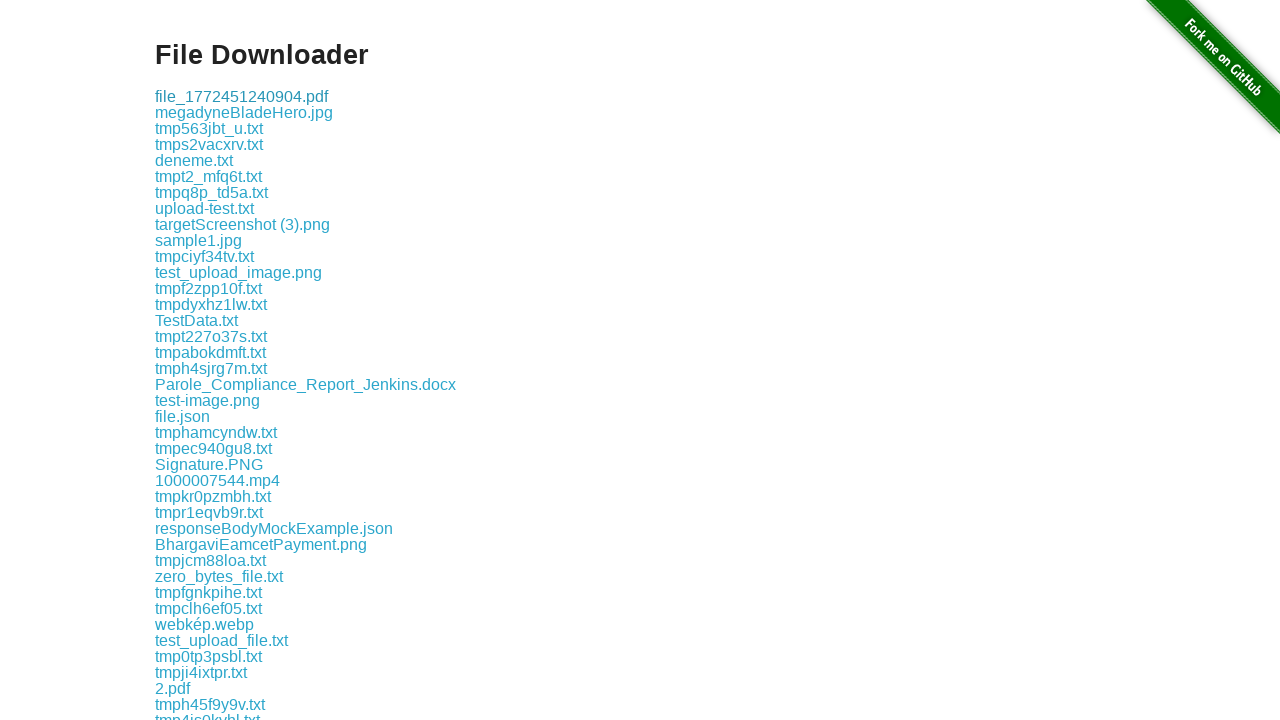

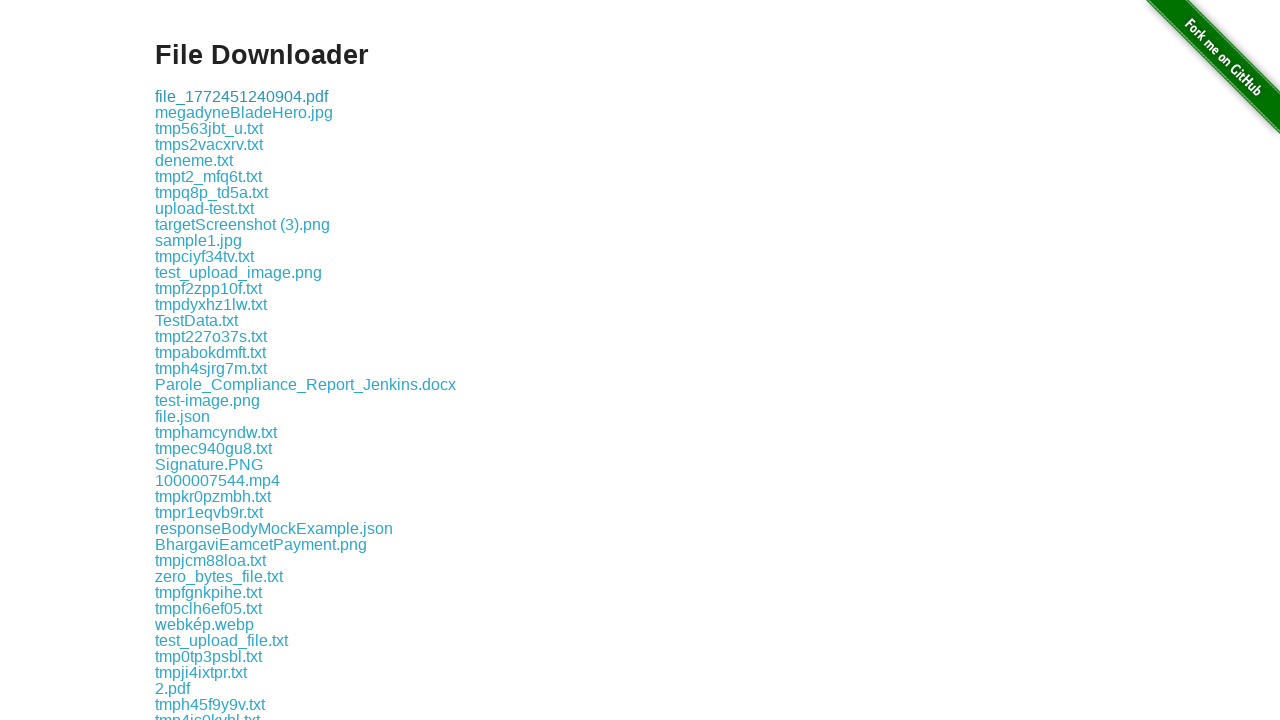